Tests file download functionality by navigating to download page, generating a text file, and downloading it

Starting URL: https://testautomationpractice.blogspot.com/

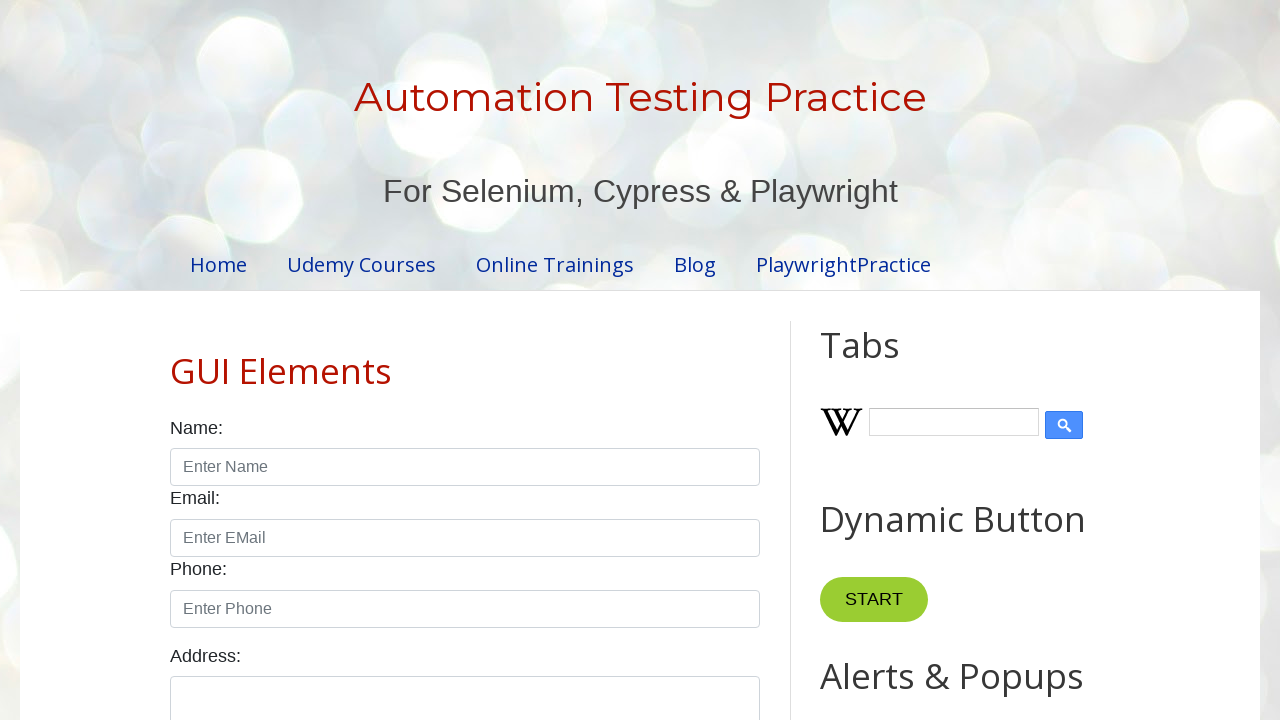

Clicked on 'Download Files' link at (255, 595) on internal:role=link[name="Download Files"i]
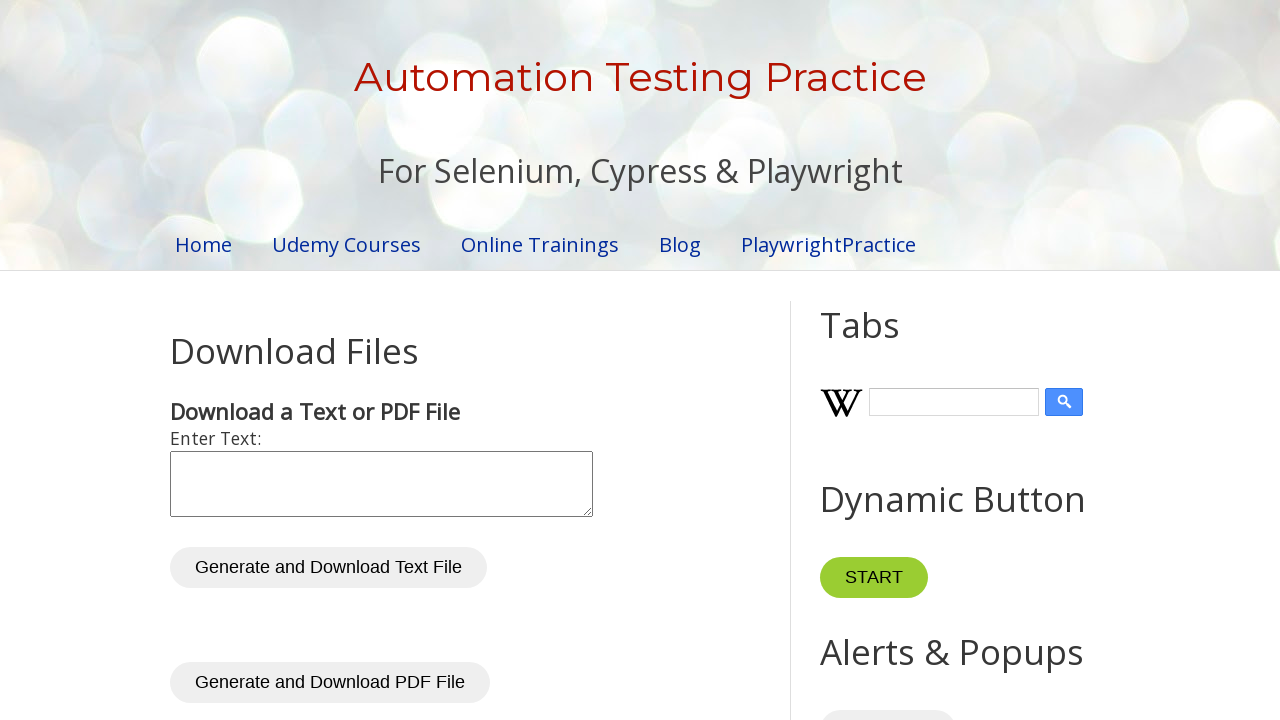

Download Files page loaded
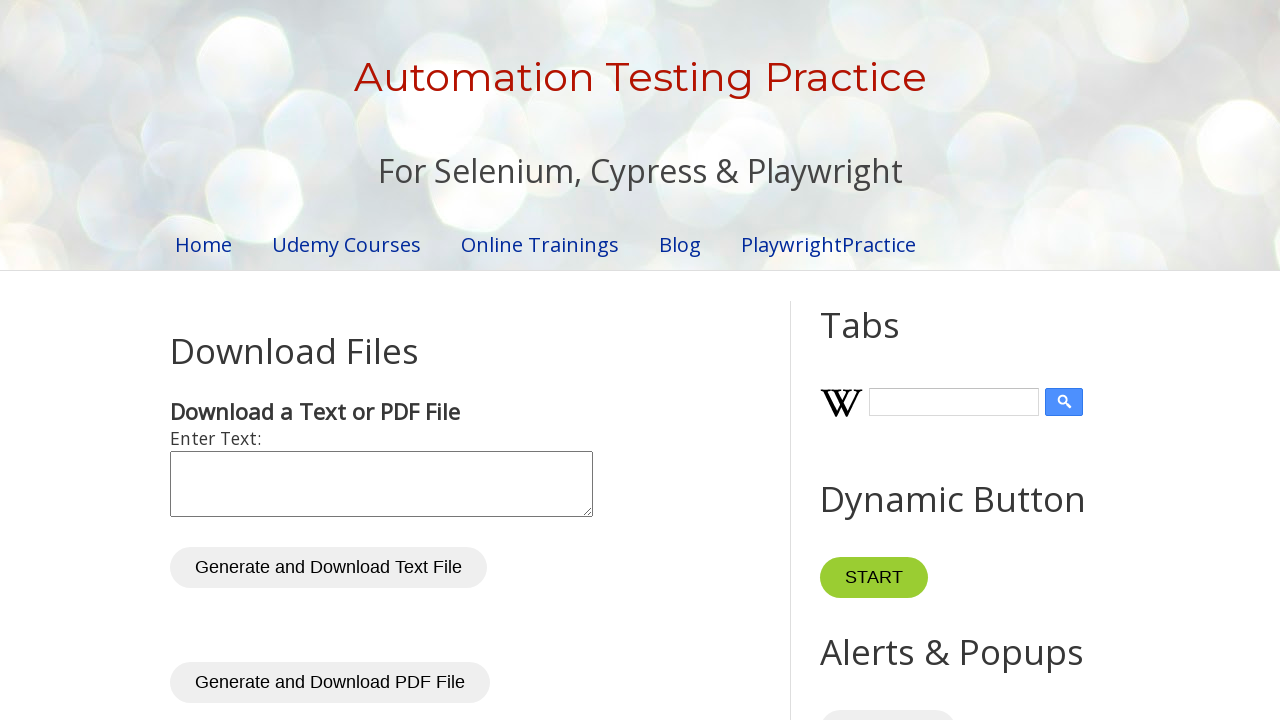

Filled text area with 'Info' on textarea#inputText
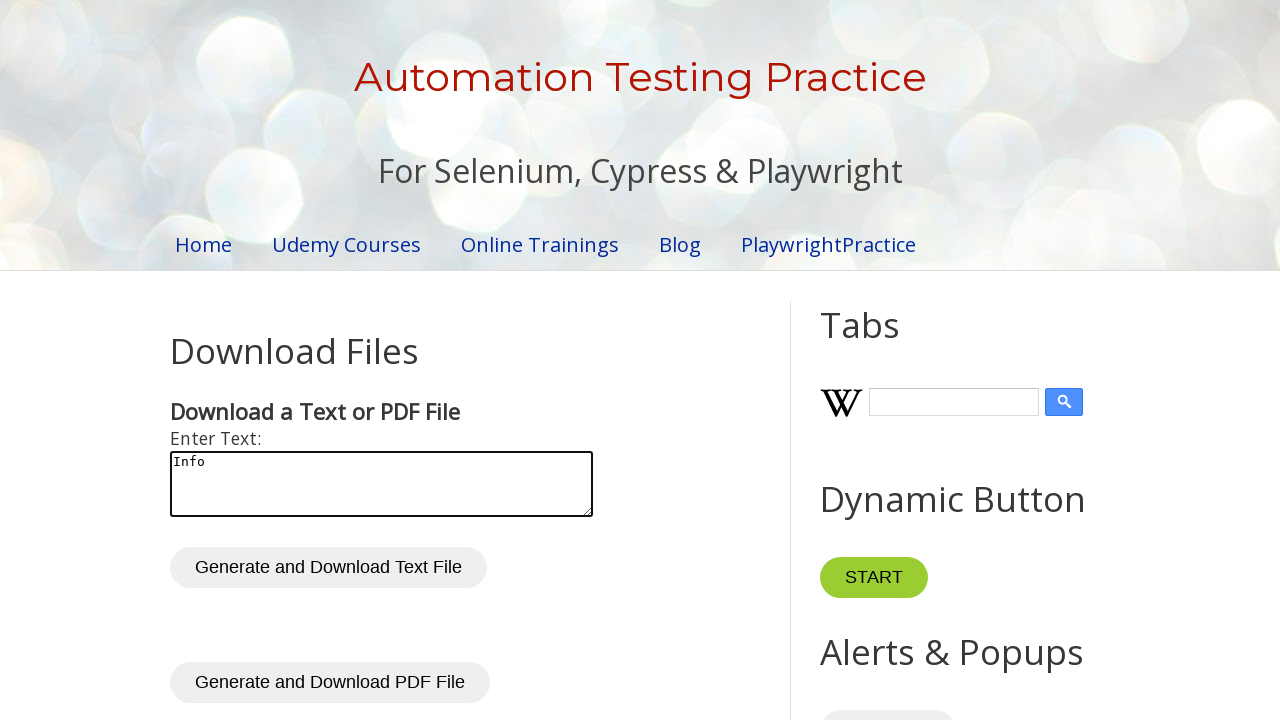

Clicked 'Generate' button to create text file at (328, 568) on button#generateTxt
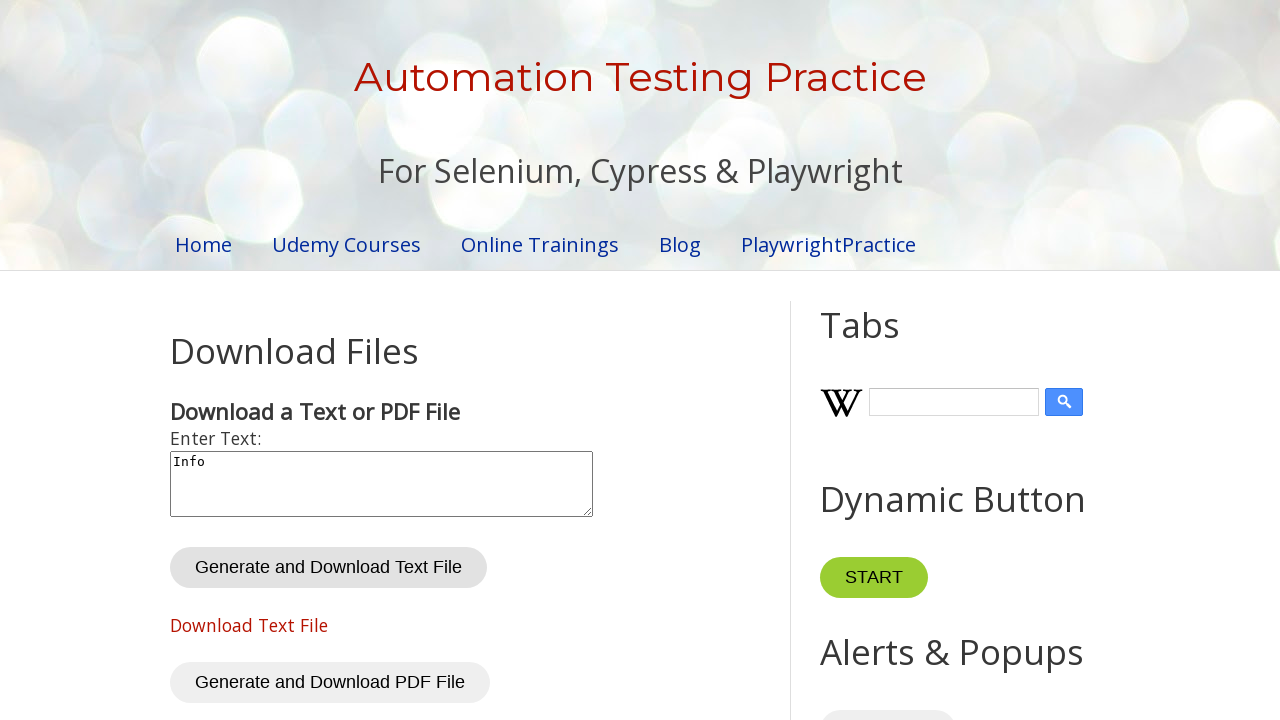

Clicked download link to download text file at (249, 625) on a#txtDownloadLink
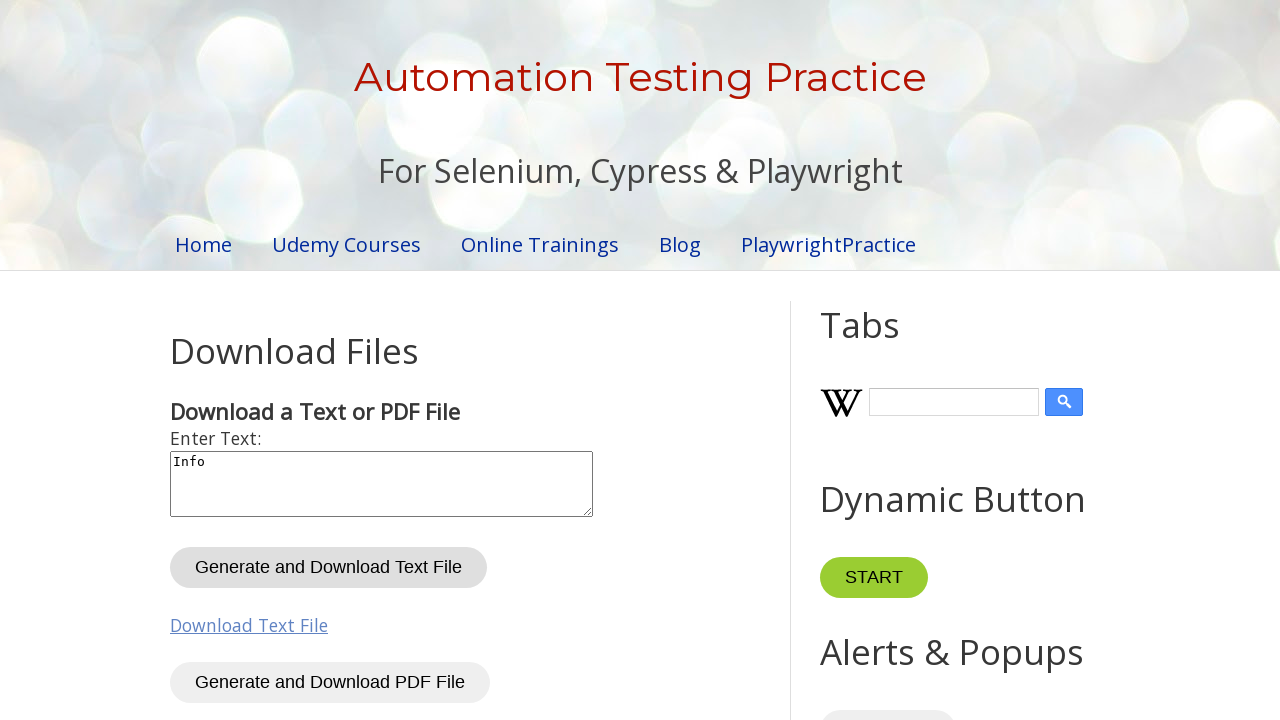

File download completed
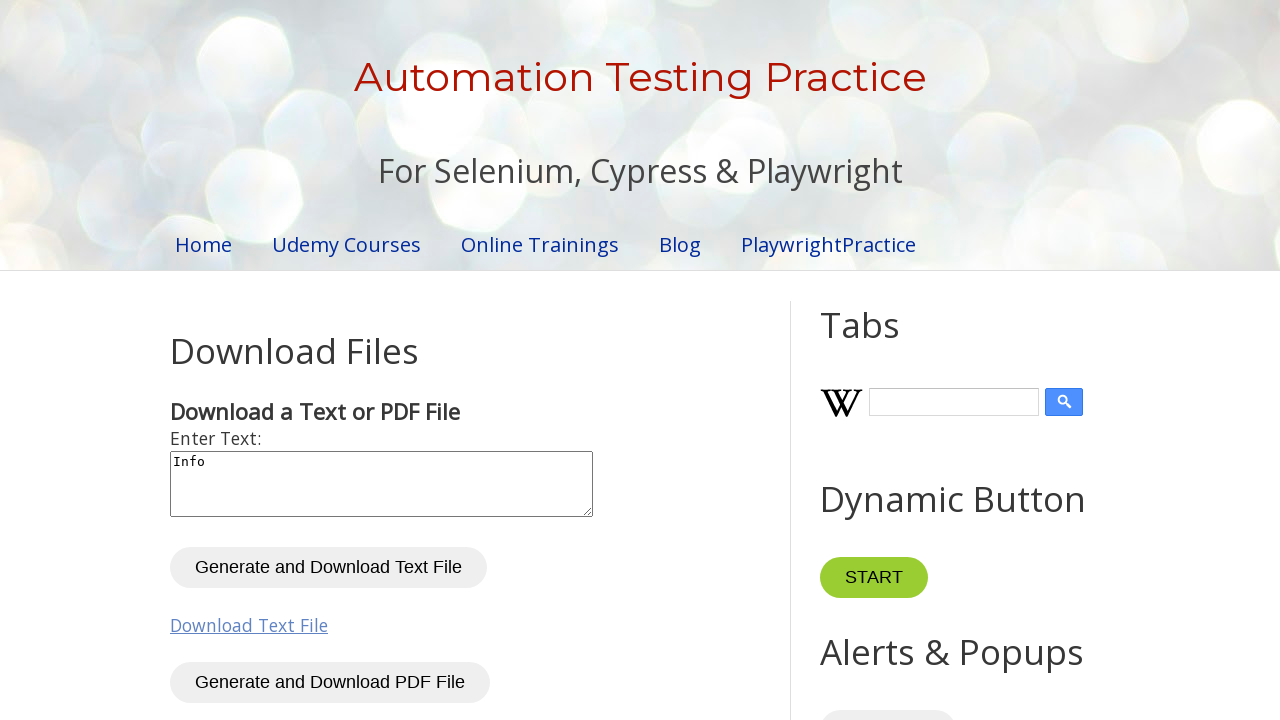

Verified downloaded file name is 'info.txt'
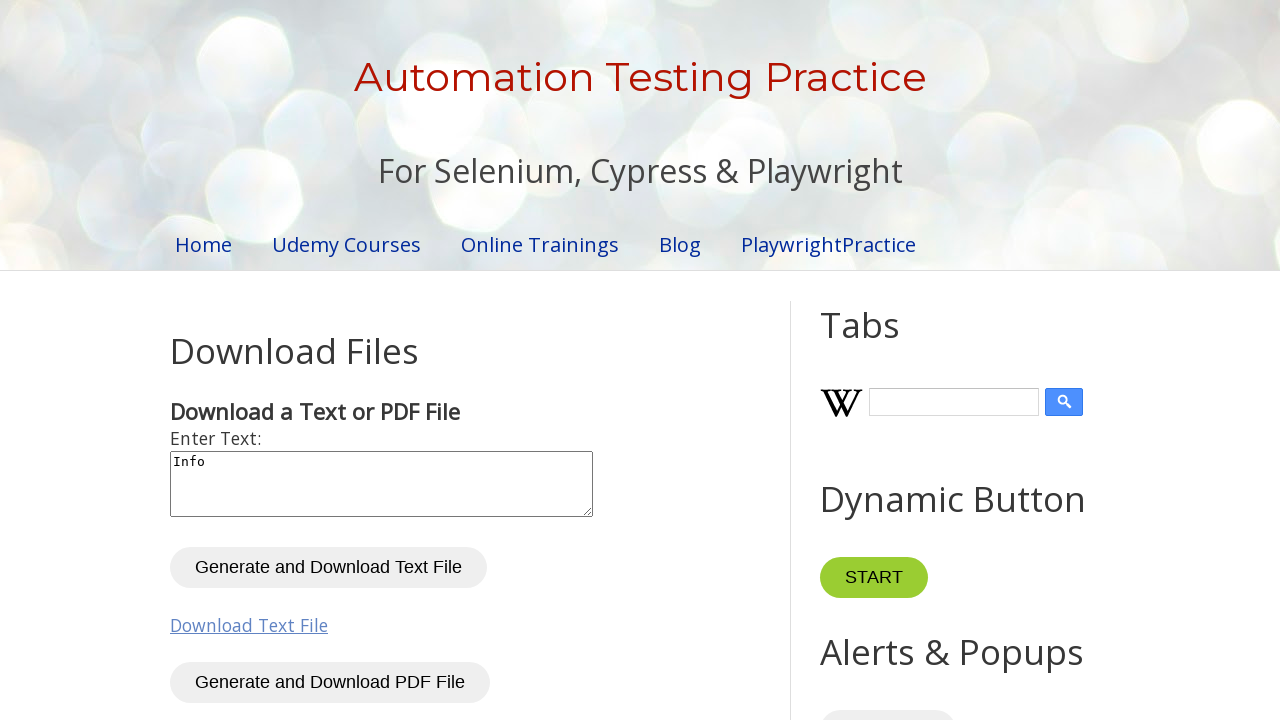

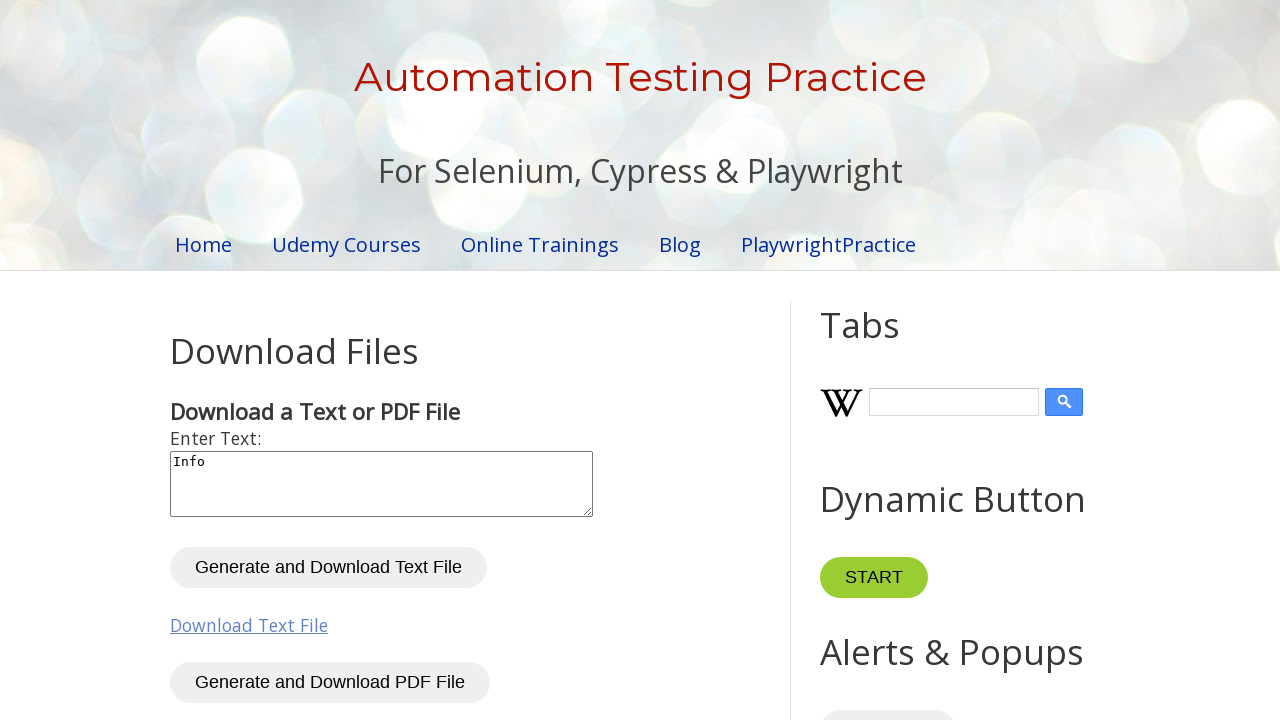